Navigates to the Reproductive Freedom for All elections page, dismisses any overlay popup by pressing Escape, and verifies that the election results content is displayed.

Starting URL: https://reproductivefreedomforall.org/elections/

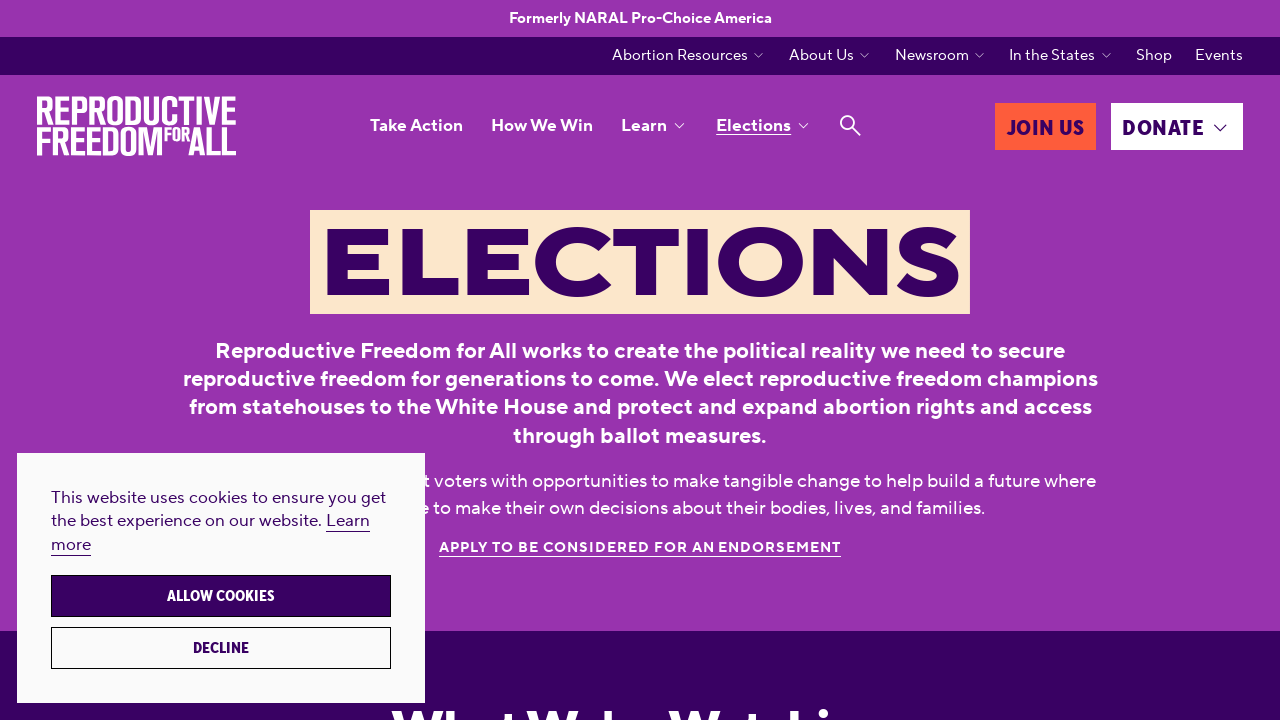

Navigated to Reproductive Freedom for All elections page
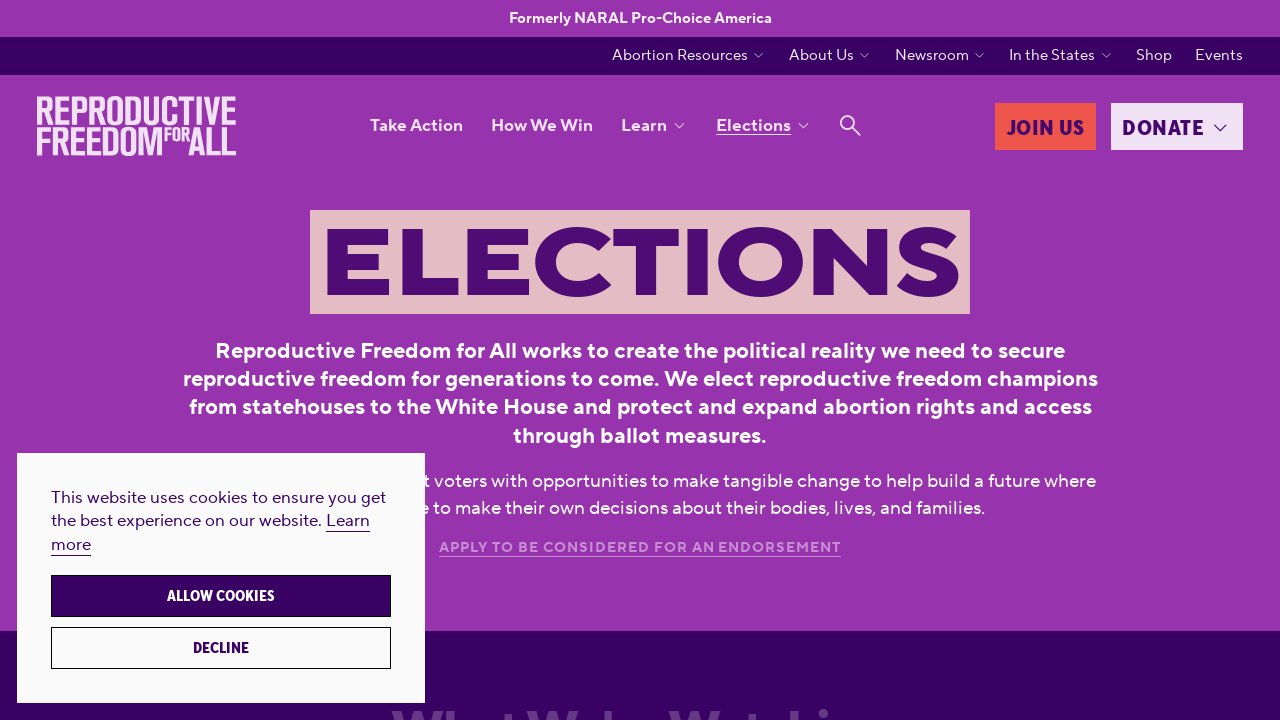

Pressed Escape to dismiss any overlay popup
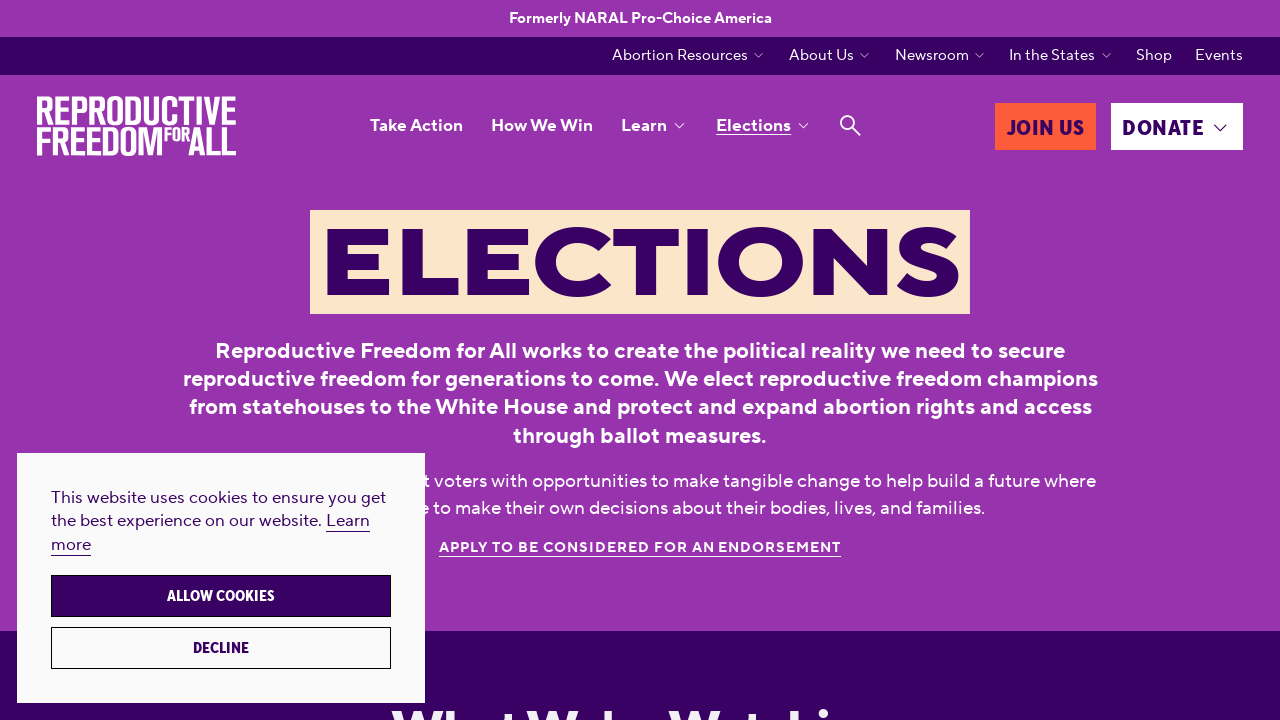

Election results container became visible
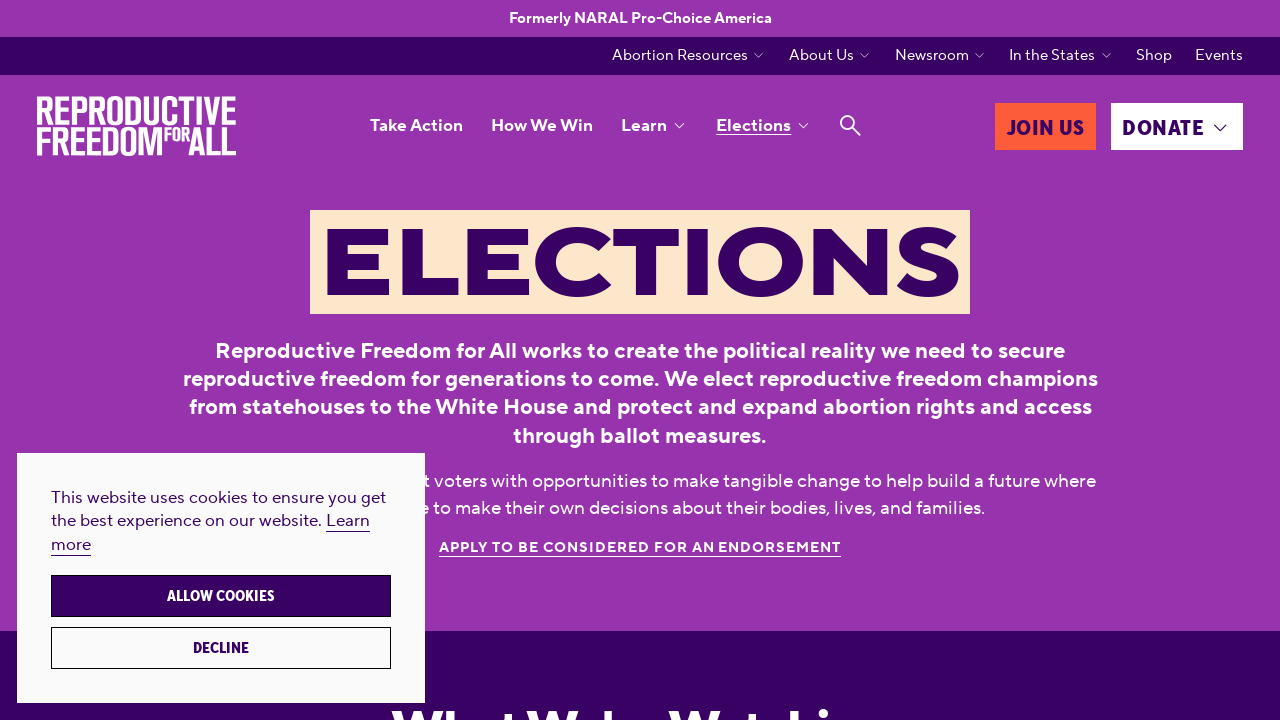

Candidate cards are present on the page
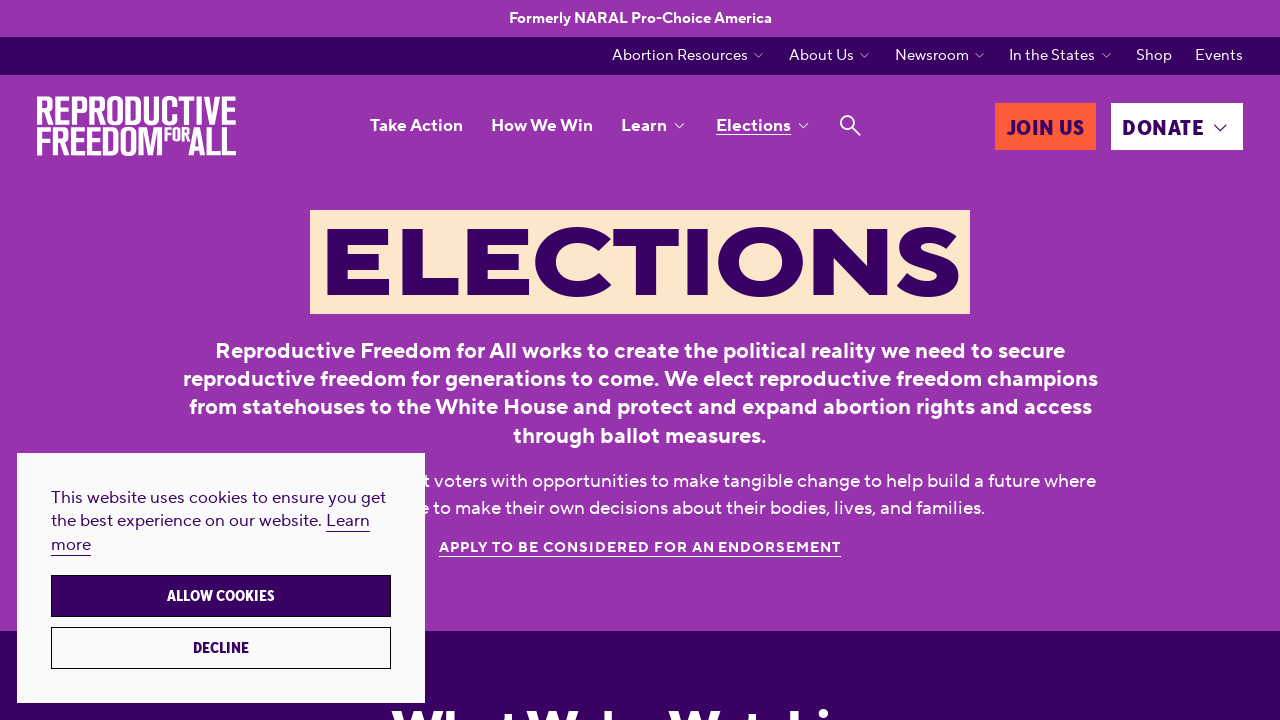

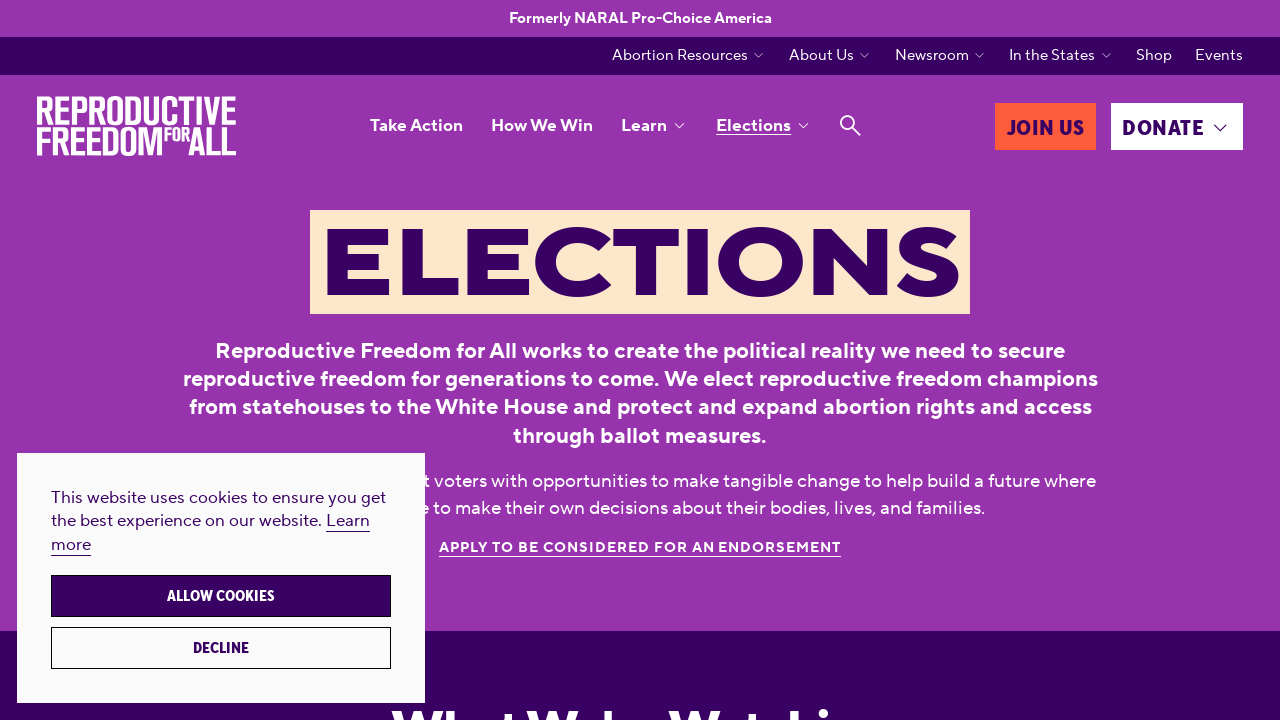